Tests that the news page does not display 404 or empty content error messages

Starting URL: https://egundem.com/haberler

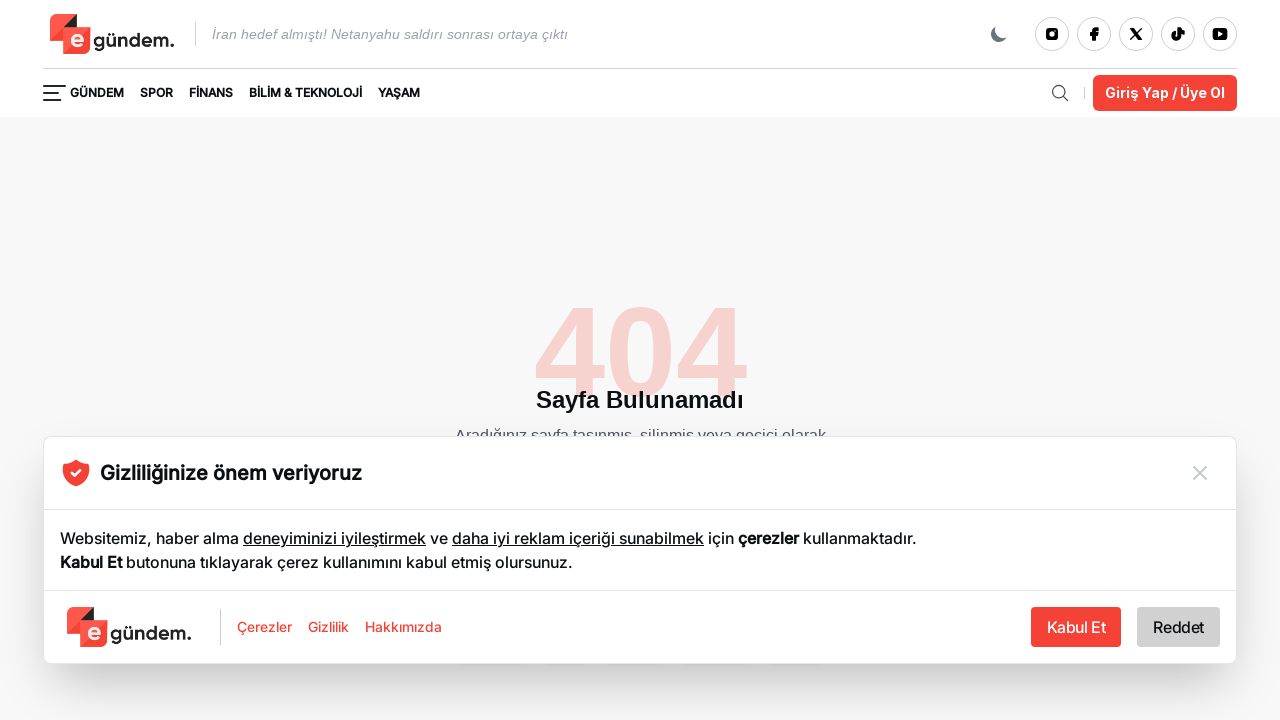

Waited for page to reach domcontentloaded state
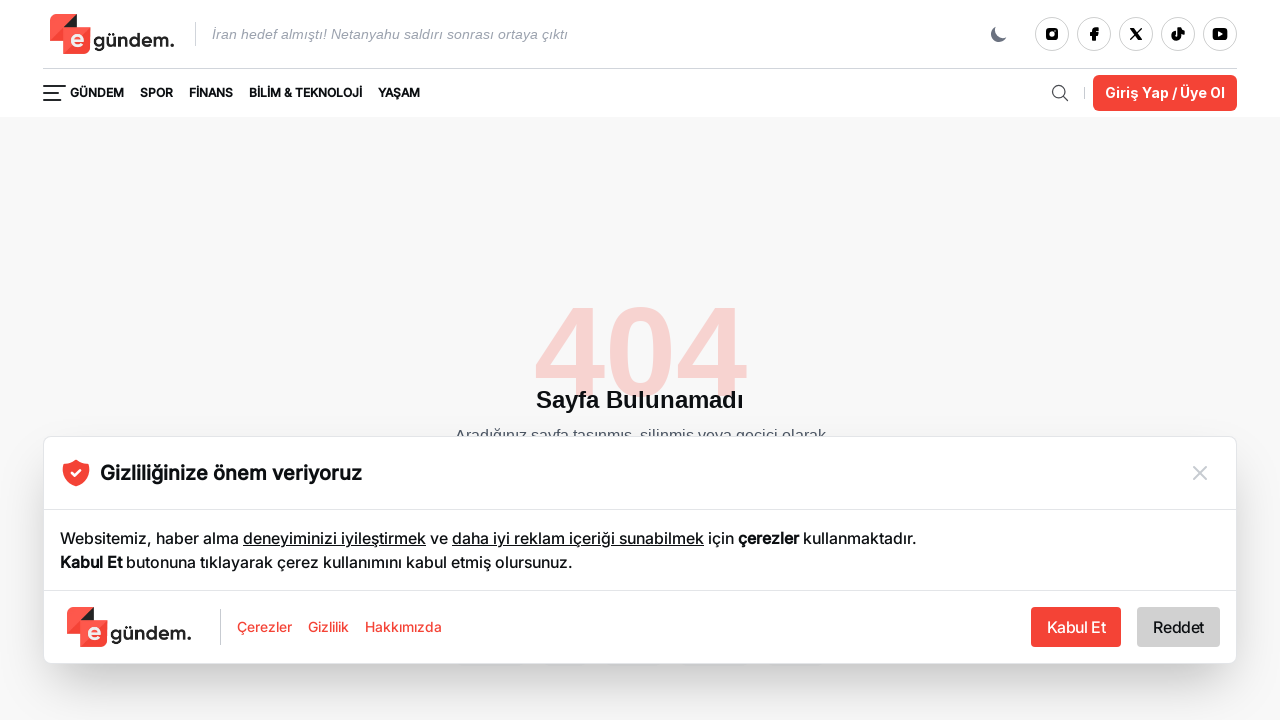

Verified body element is present - page loaded without 404 or empty content
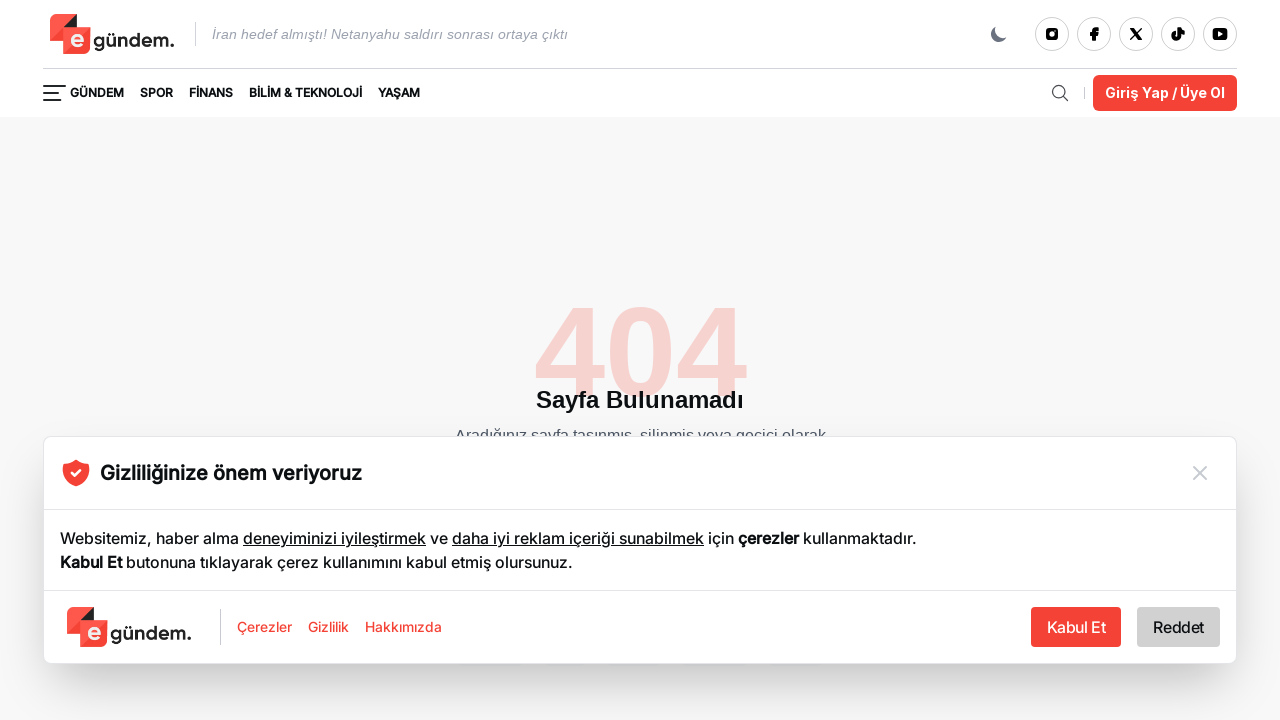

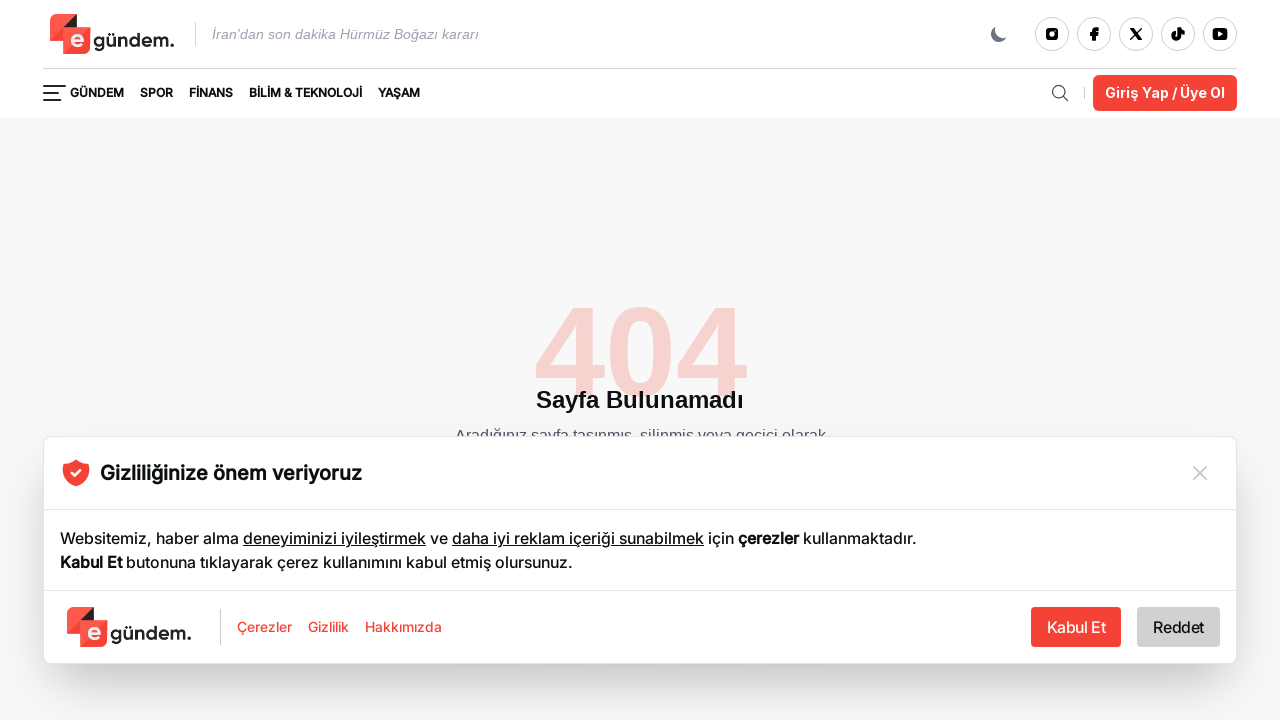